Tests accessing a submenu item by hovering over the Node.js dropdown menu in the navigation bar and clicking the Python documentation link

Starting URL: https://playwright.dev/

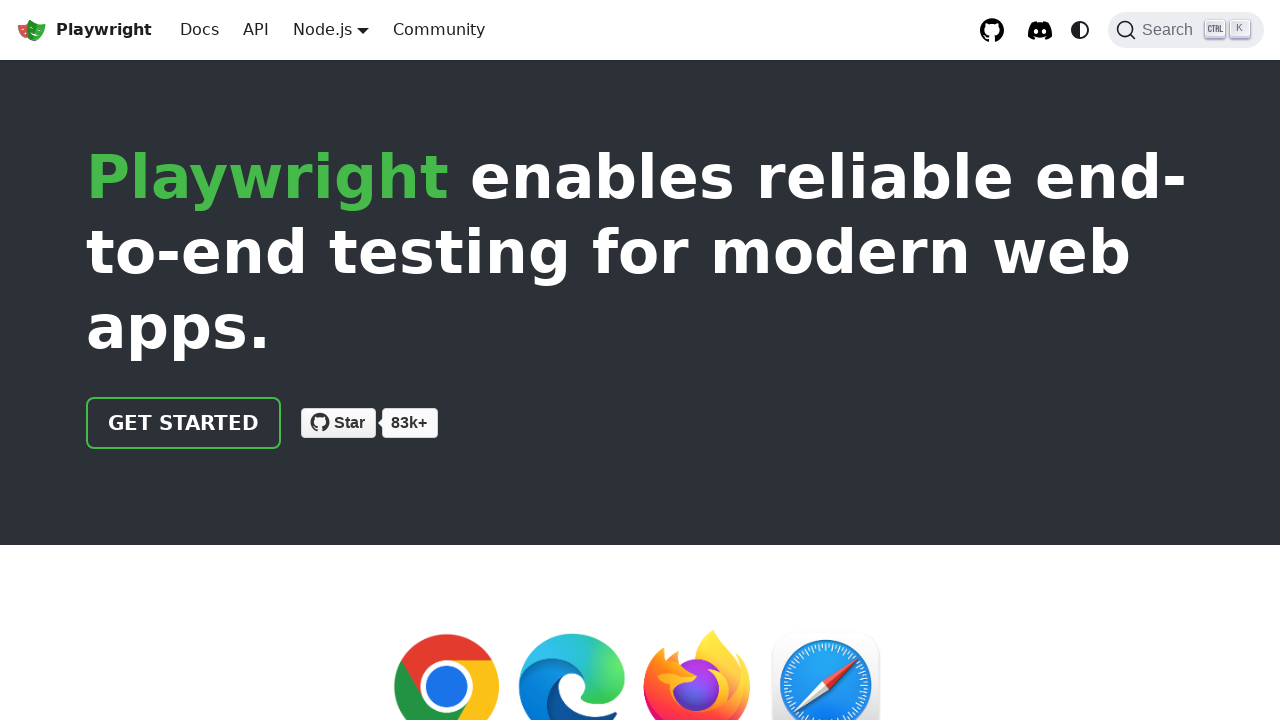

Hovered over Node.js dropdown menu in navigation bar at (331, 30) on div.navbar__item.dropdown--hoverable:has-text('Node.js')
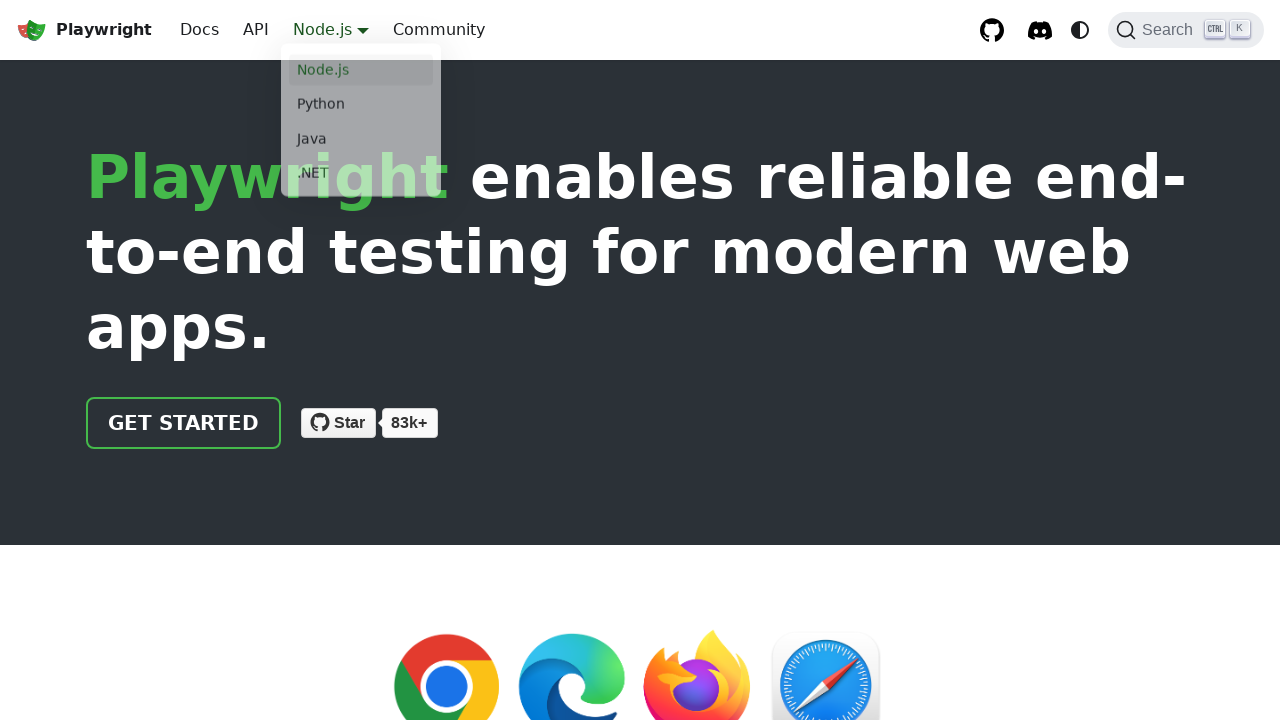

Clicked Python documentation link in dropdown menu at (361, 108) on div.navbar__item.dropdown--hoverable a[href*='/python/']
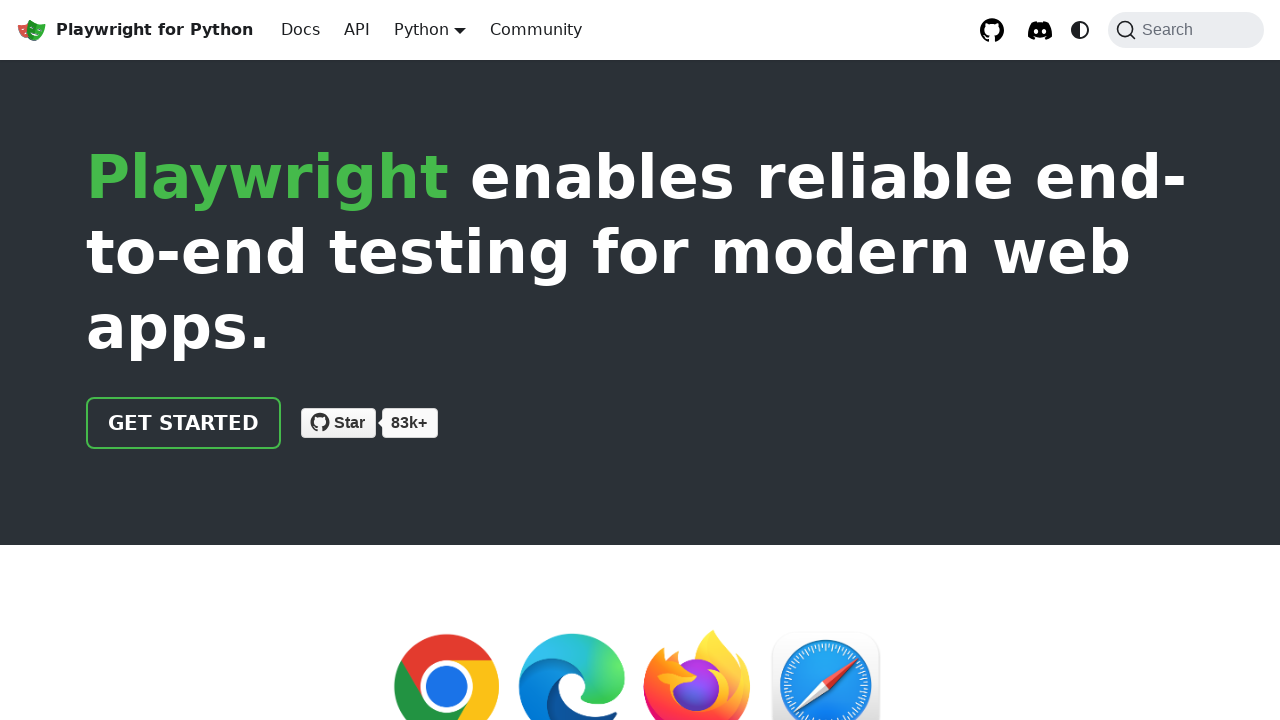

Python documentation page loaded successfully
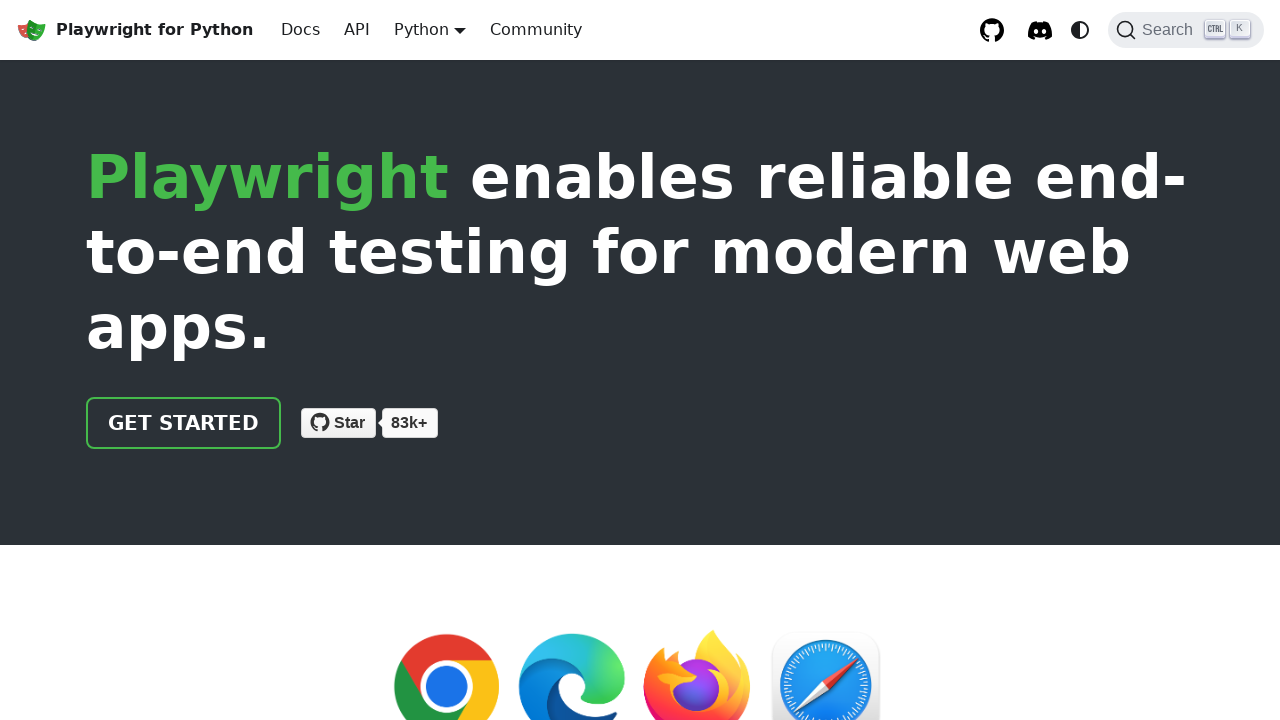

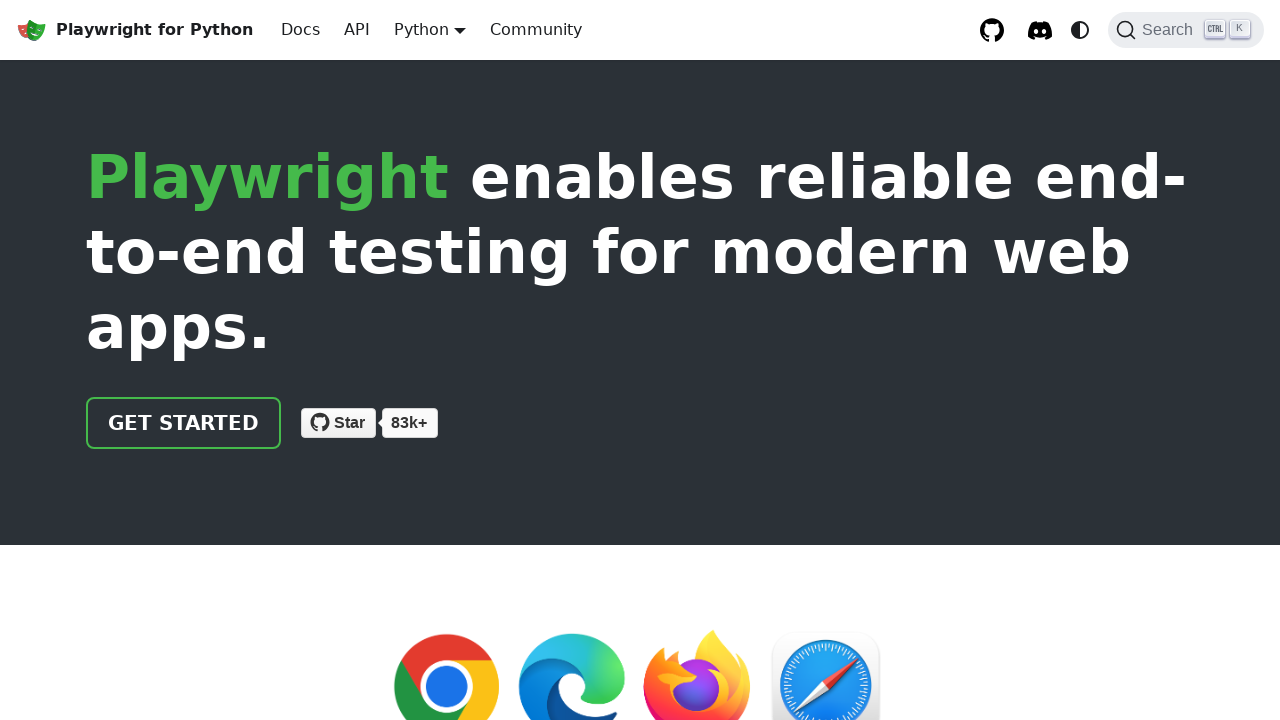